Orders a robot from RobotSpareBin Industries by closing a modal popup, filling out the order form with head type, body type, legs count, and address, then previewing and submitting the order.

Starting URL: https://robotsparebinindustries.com/#/robot-order

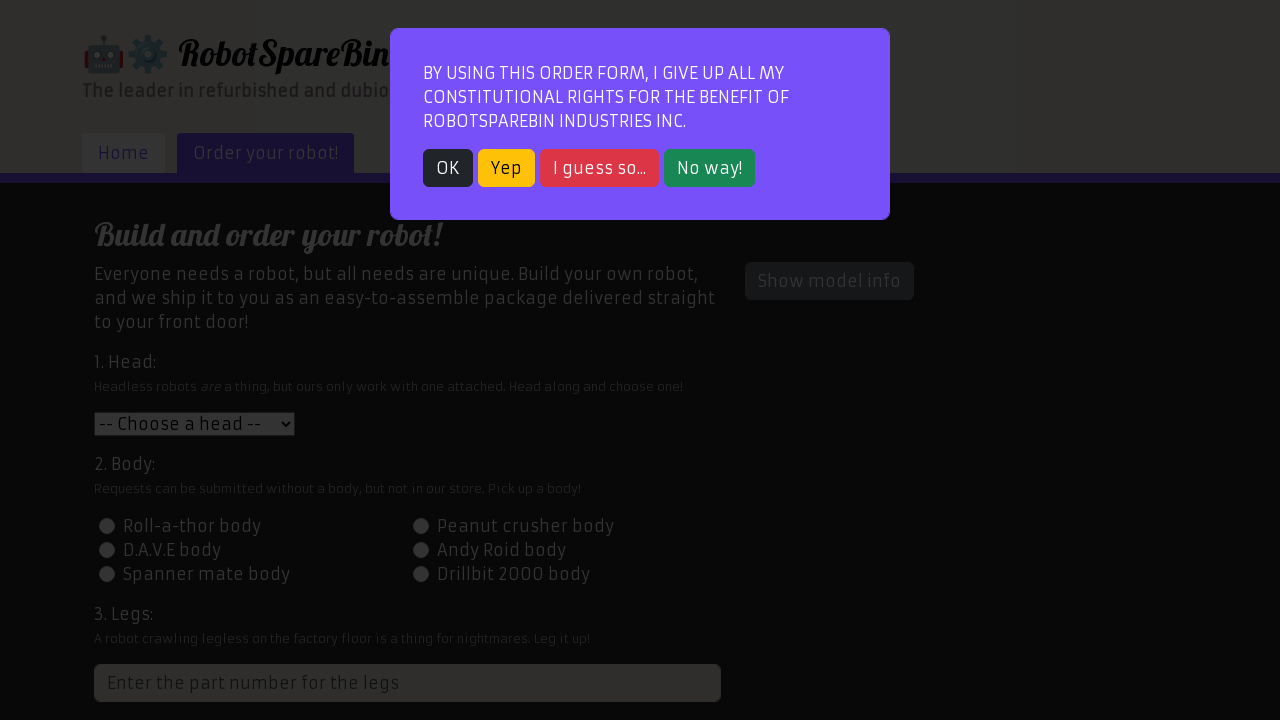

Closed modal popup by clicking OK button at (448, 168) on button:has-text('OK')
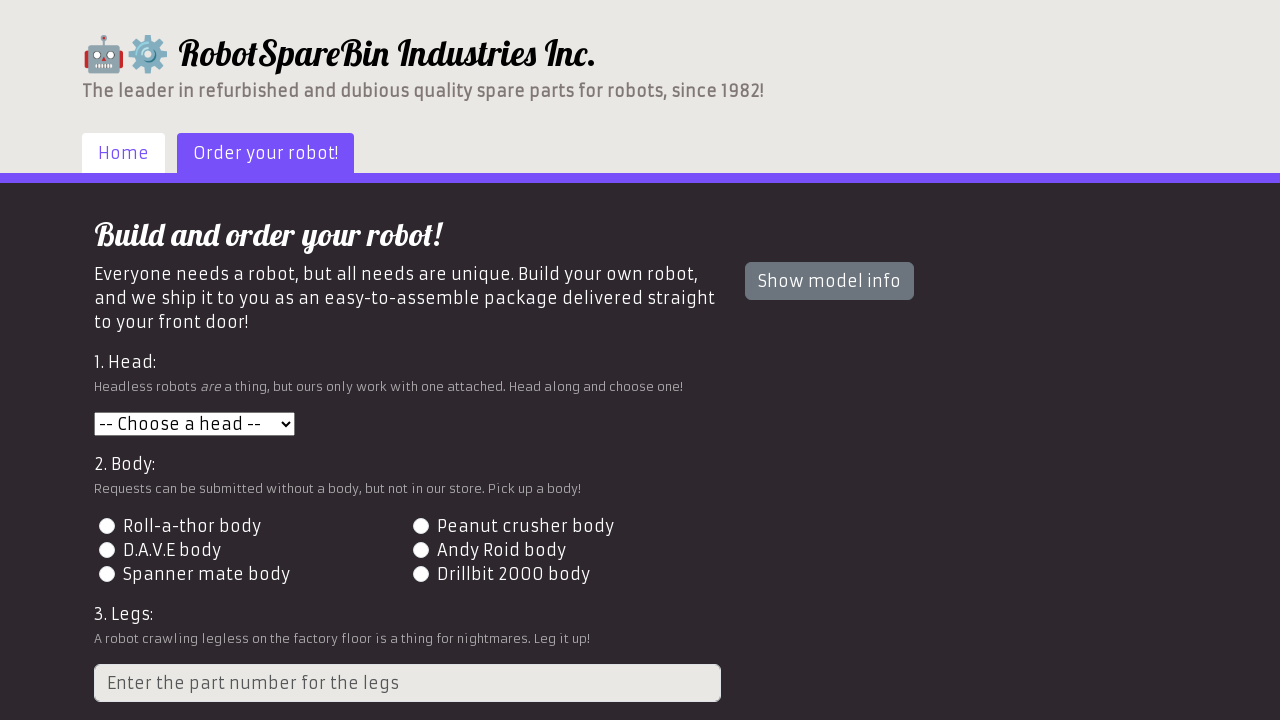

Selected head type from dropdown on select[name='head']
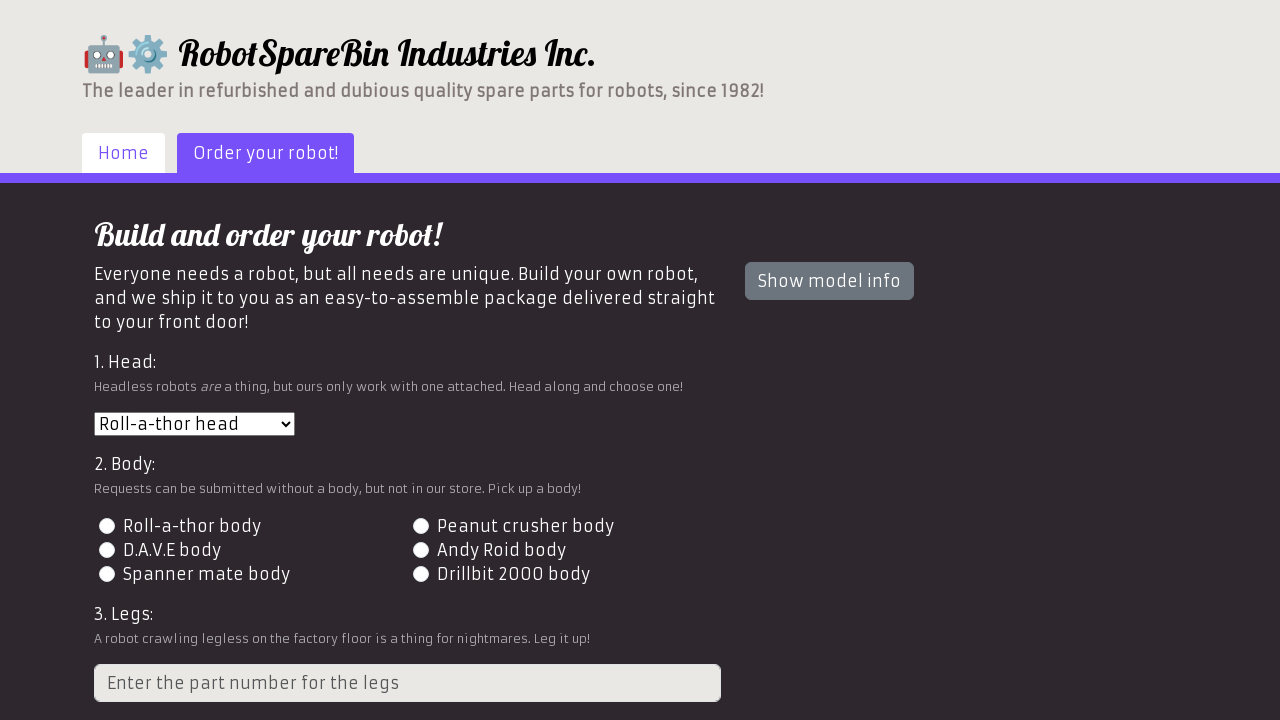

Selected body type radio button at (107, 526) on input[name='body'][value='1']
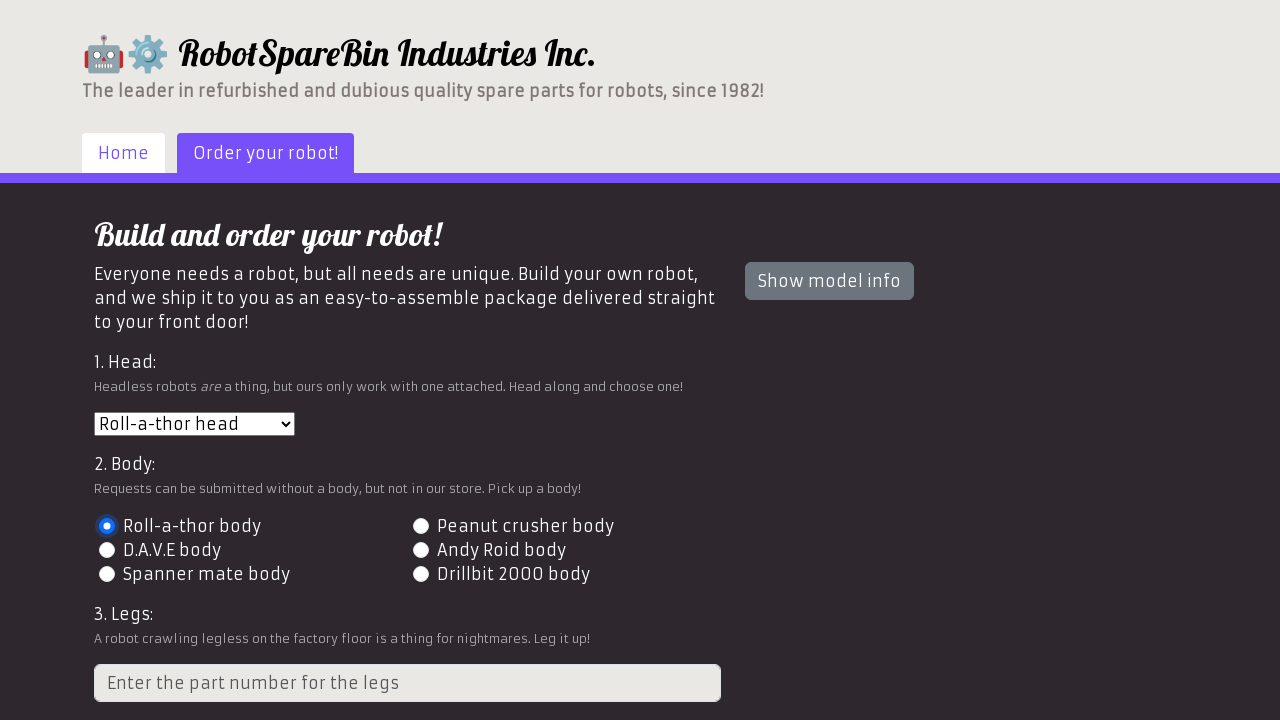

Filled in legs count as 3 on input[placeholder='Enter the part number for the legs']
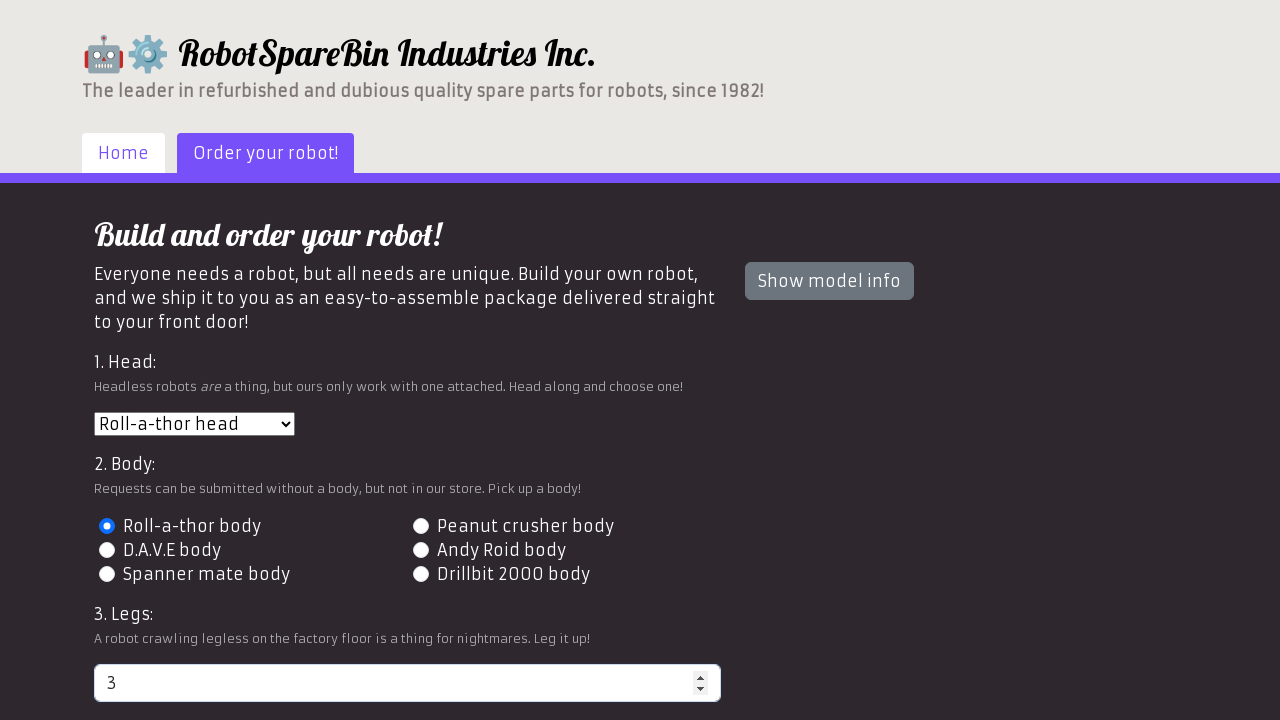

Filled in shipping address on input[name='address']
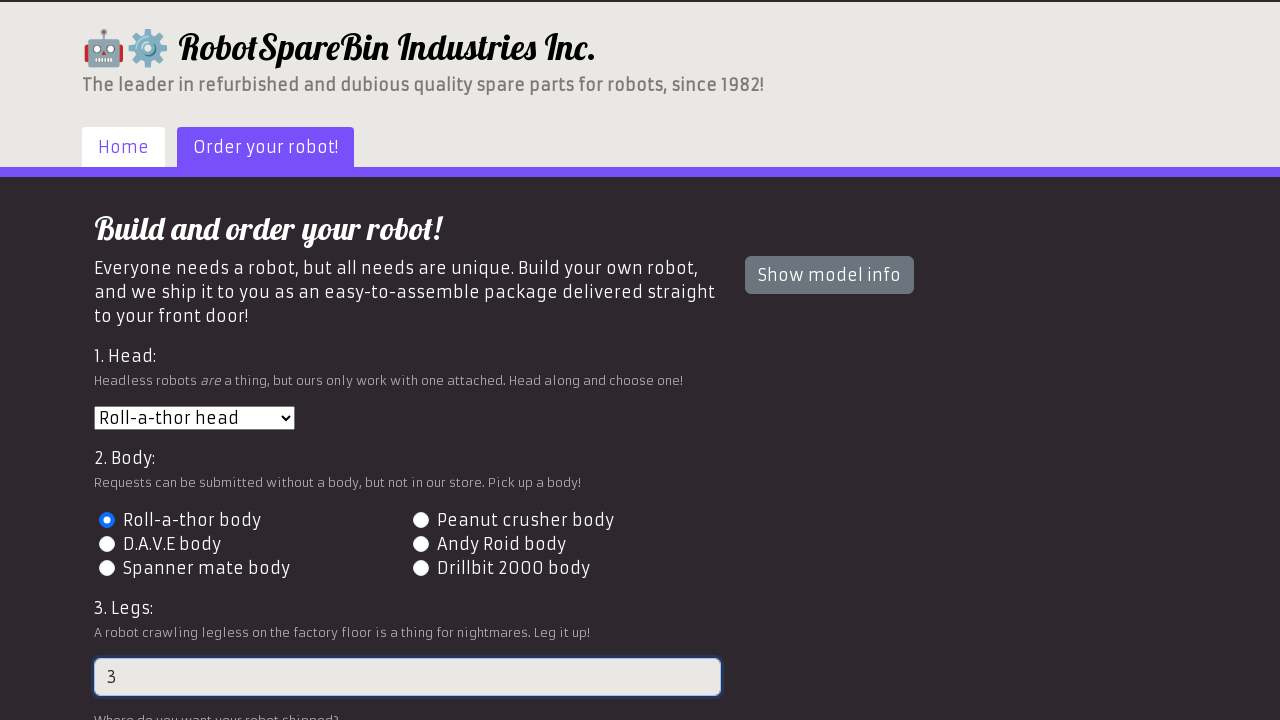

Clicked Preview button to see the robot at (141, 605) on button:has-text('Preview')
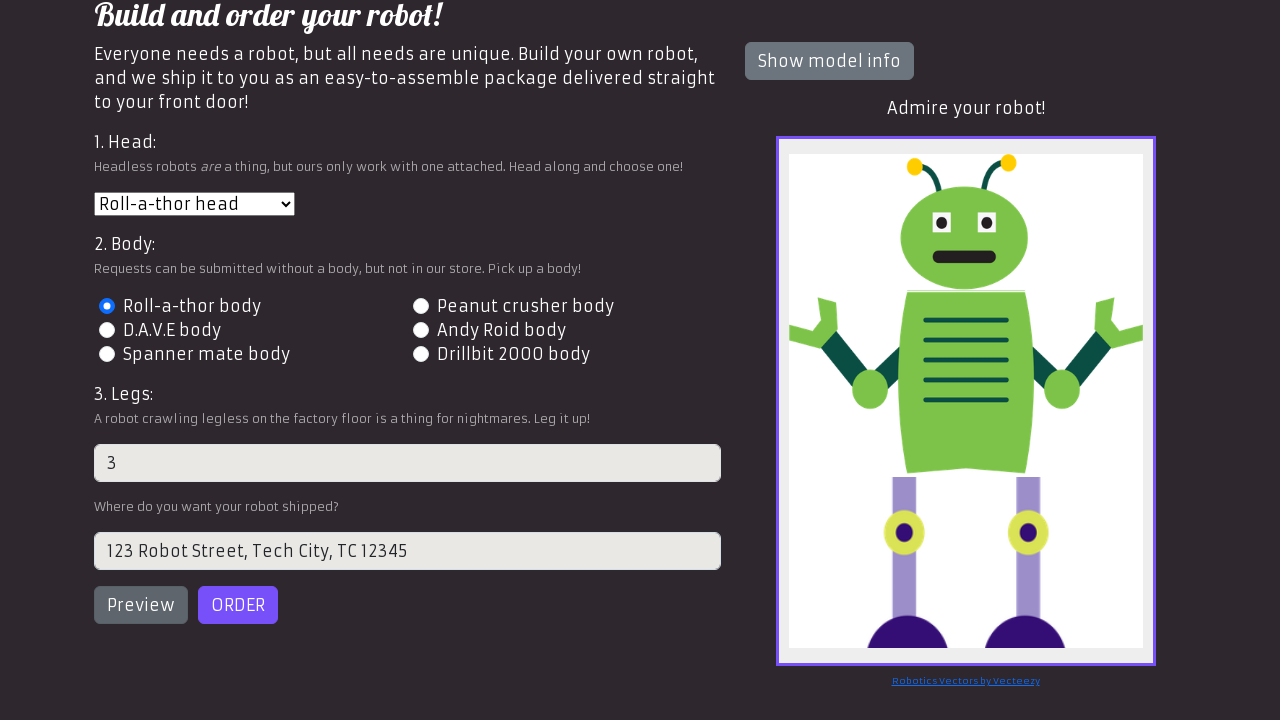

Robot preview image loaded
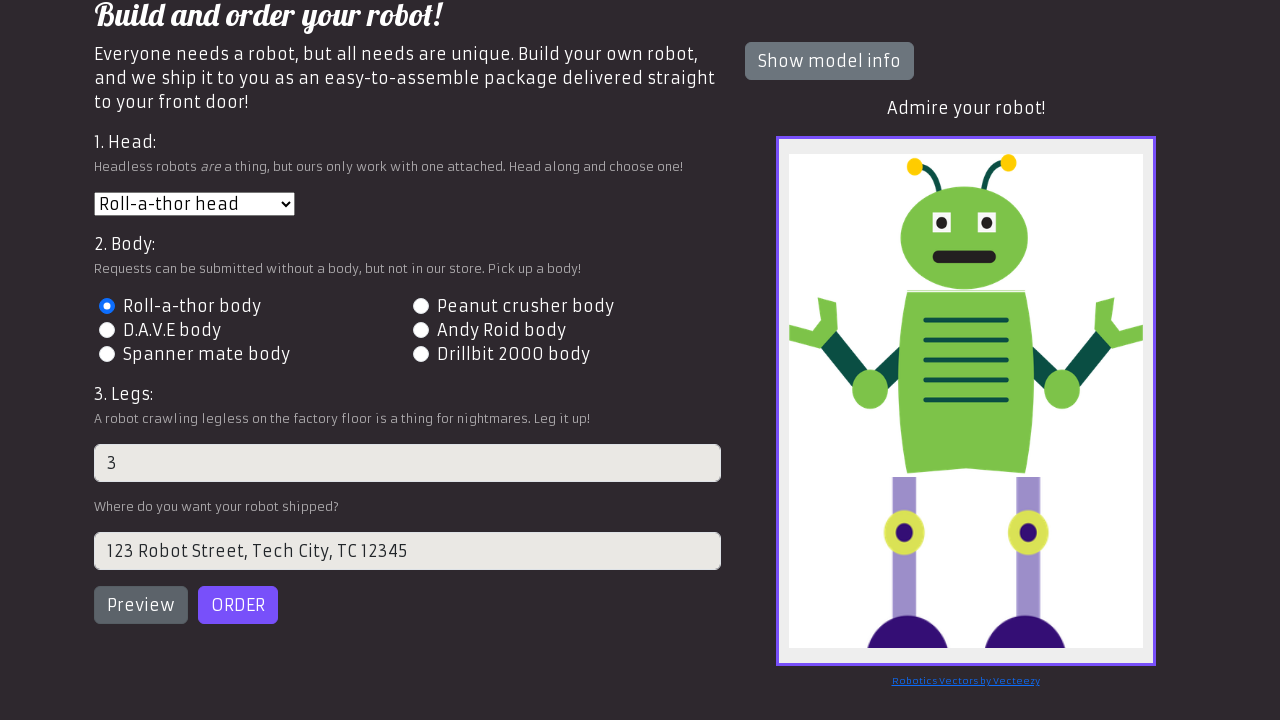

Clicked Order button to submit the order at (238, 605) on button:has-text('Order')
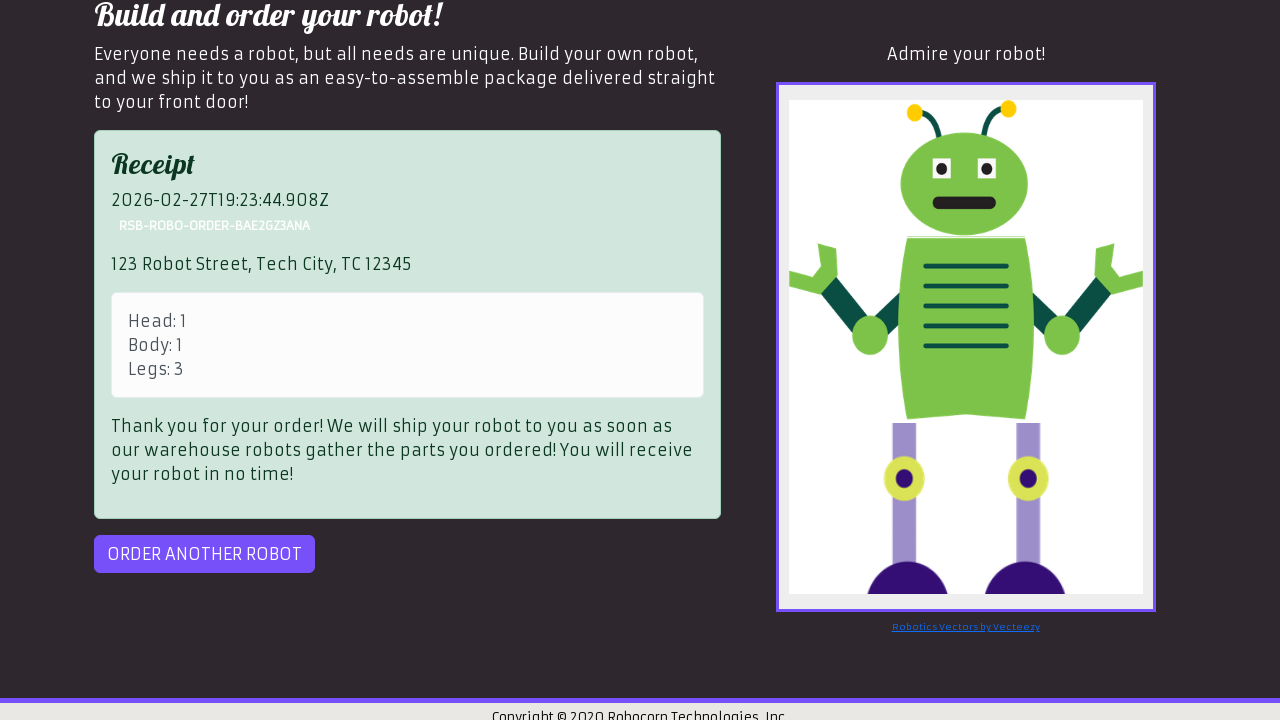

Order receipt loaded confirming successful order submission
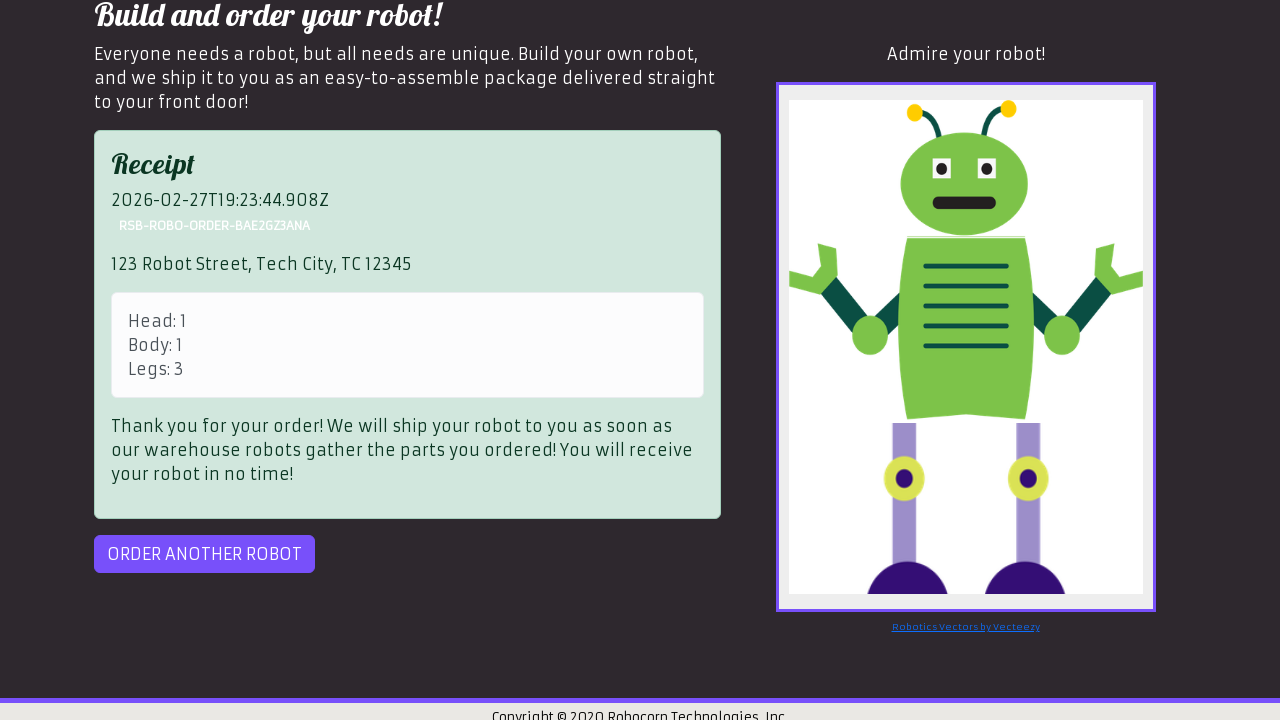

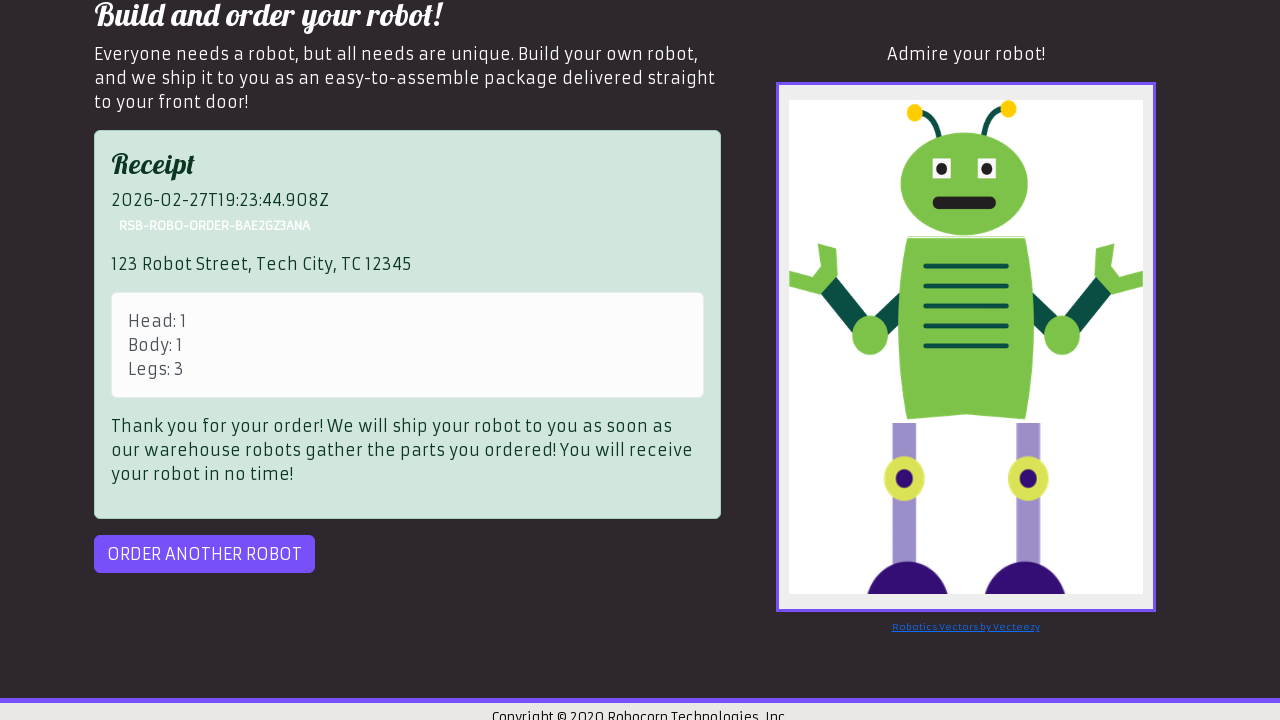